Navigates to the Lifestyle Sports website and verifies the page loads successfully

Starting URL: https://www.lifestylesports.com

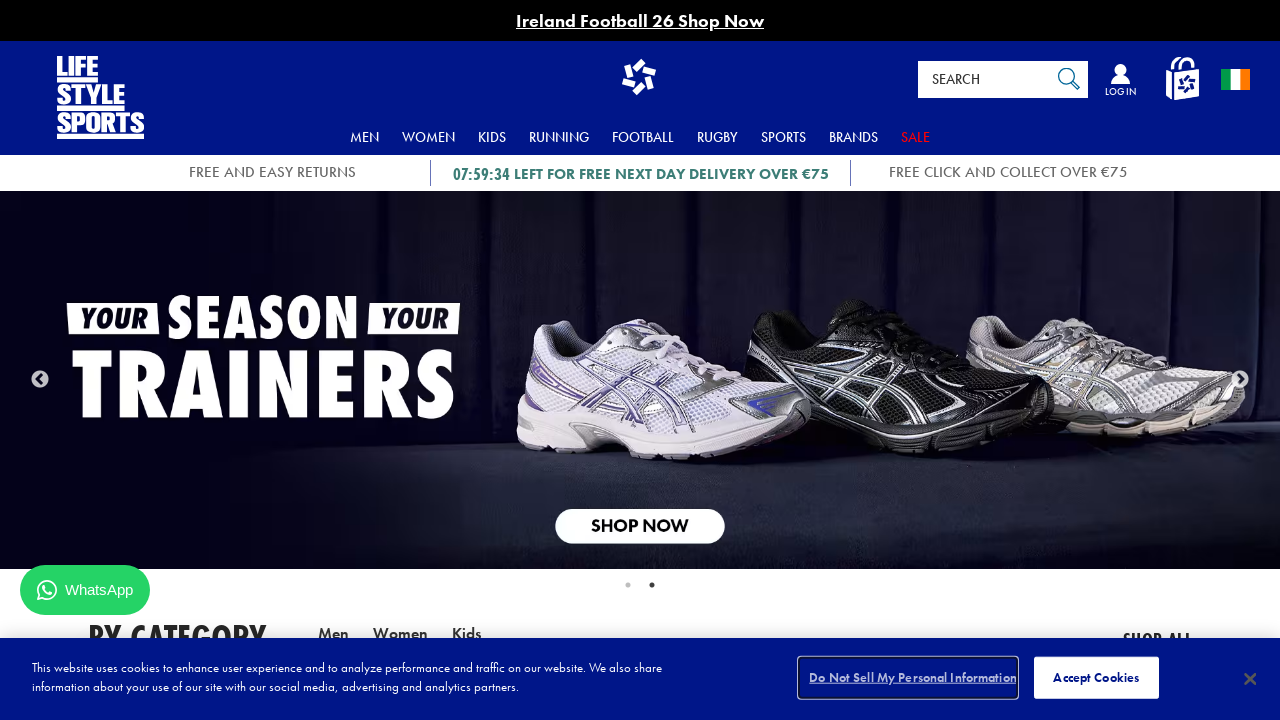

Navigated to Lifestyle Sports website and waited for DOM content to load
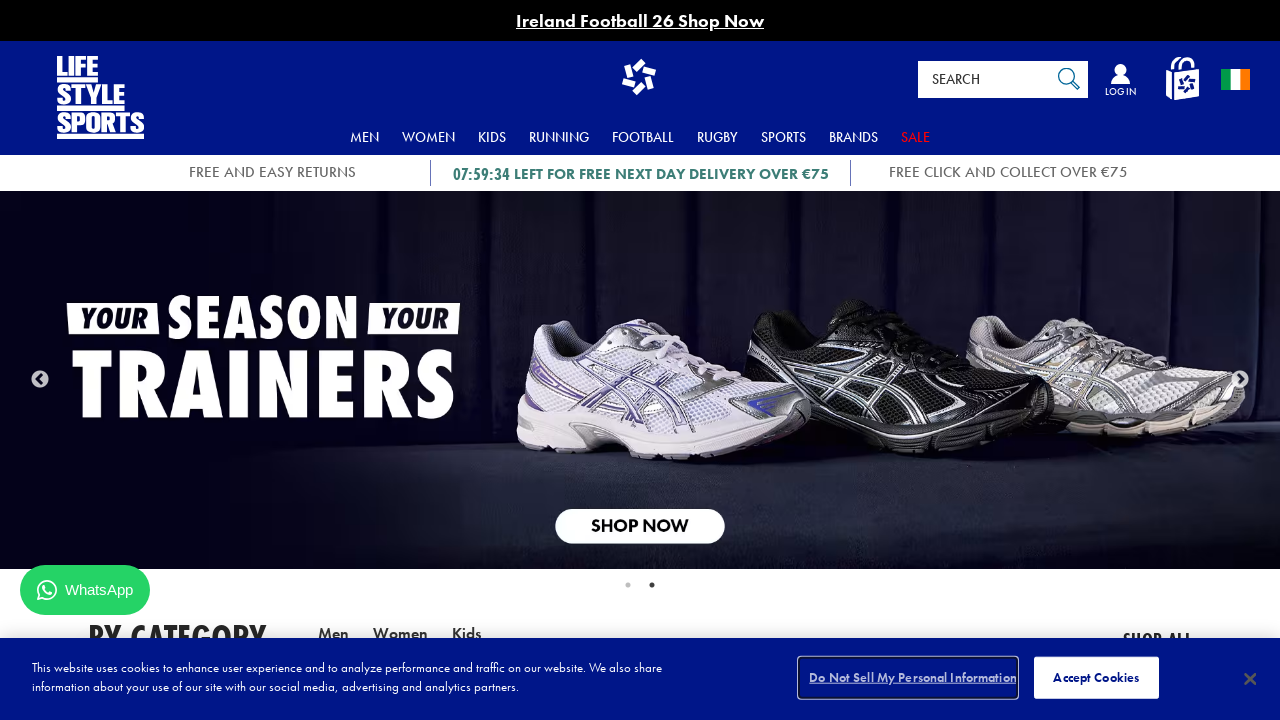

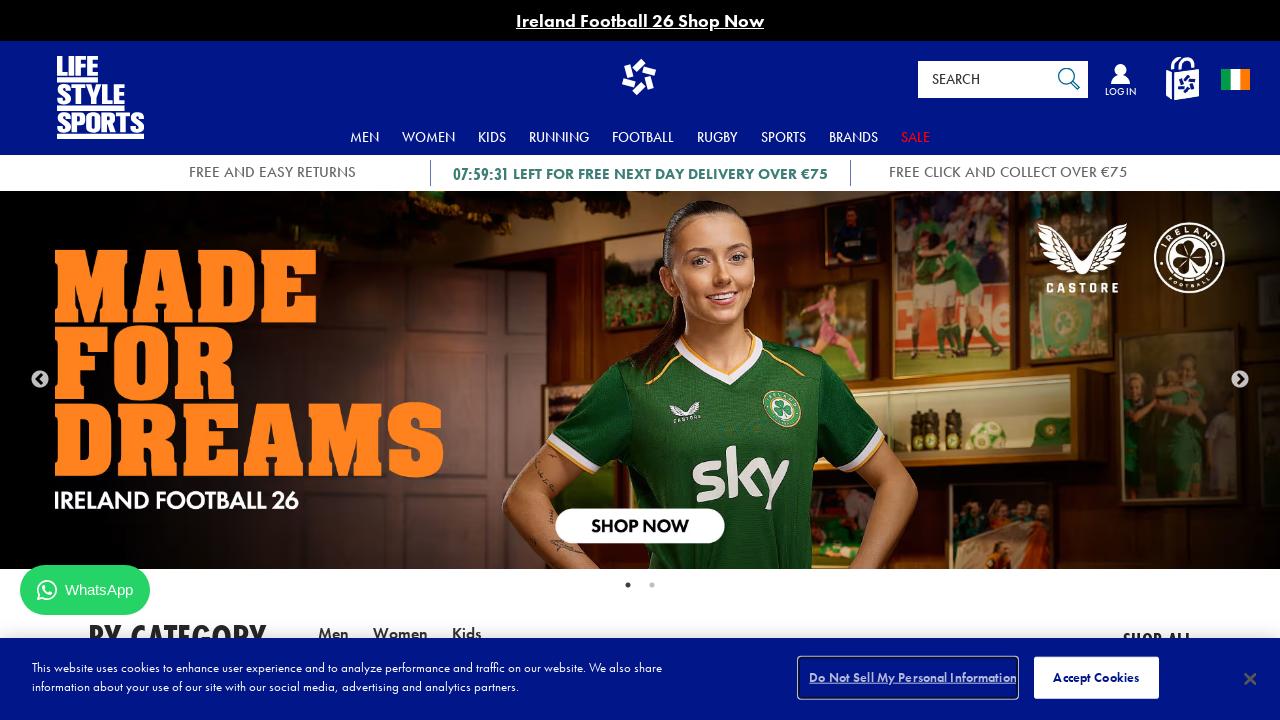